Tests that the currently applied filter is highlighted with selected class

Starting URL: https://demo.playwright.dev/todomvc

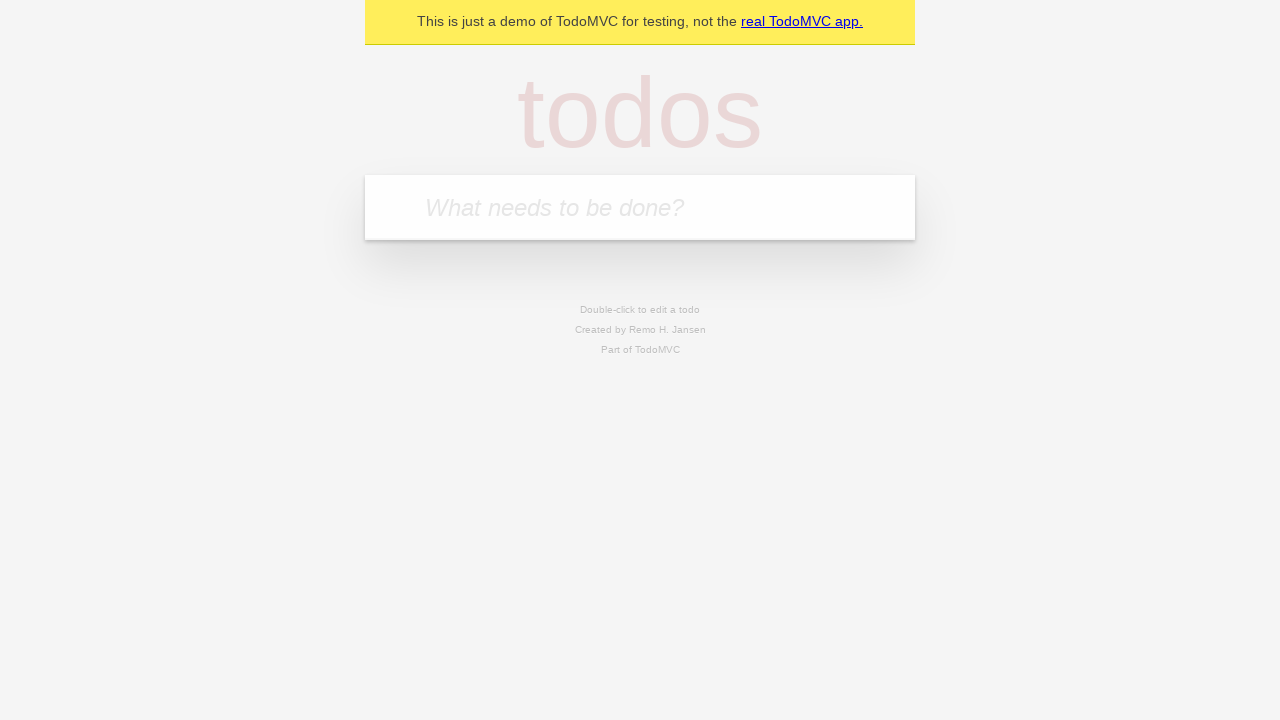

Filled todo input field with 'buy some cheese' on internal:attr=[placeholder="What needs to be done?"i]
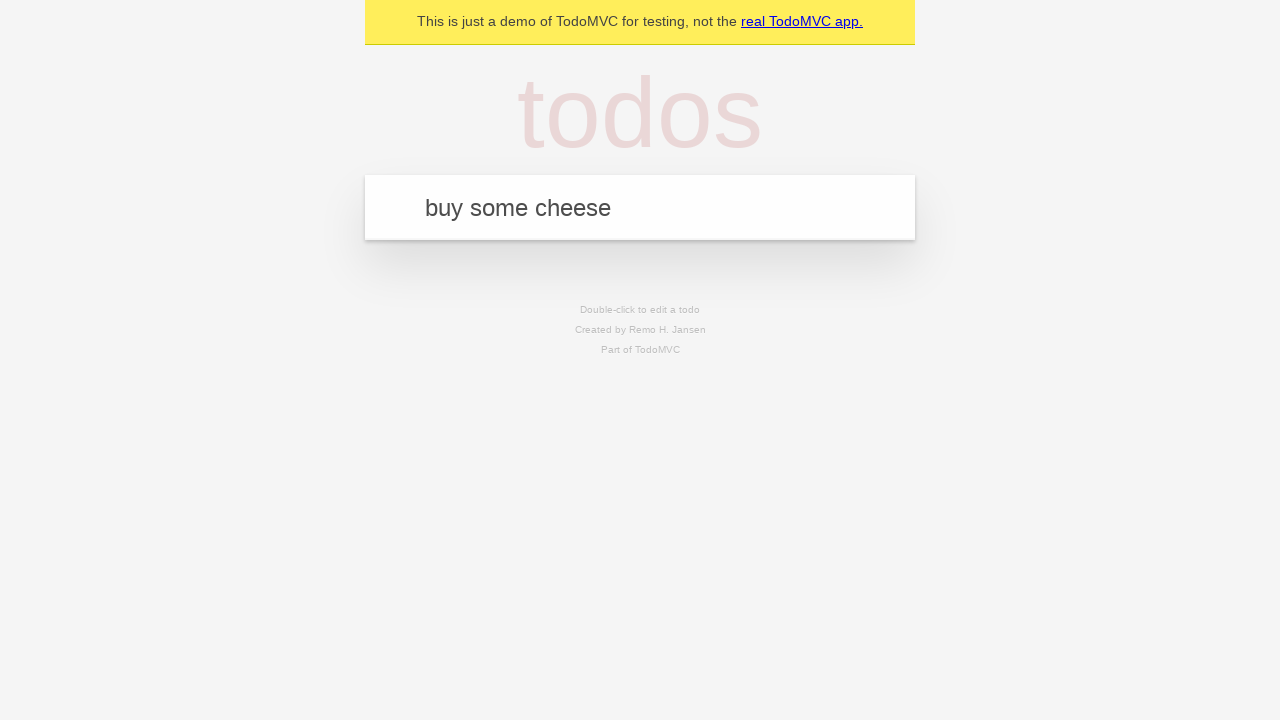

Pressed Enter to create todo 'buy some cheese' on internal:attr=[placeholder="What needs to be done?"i]
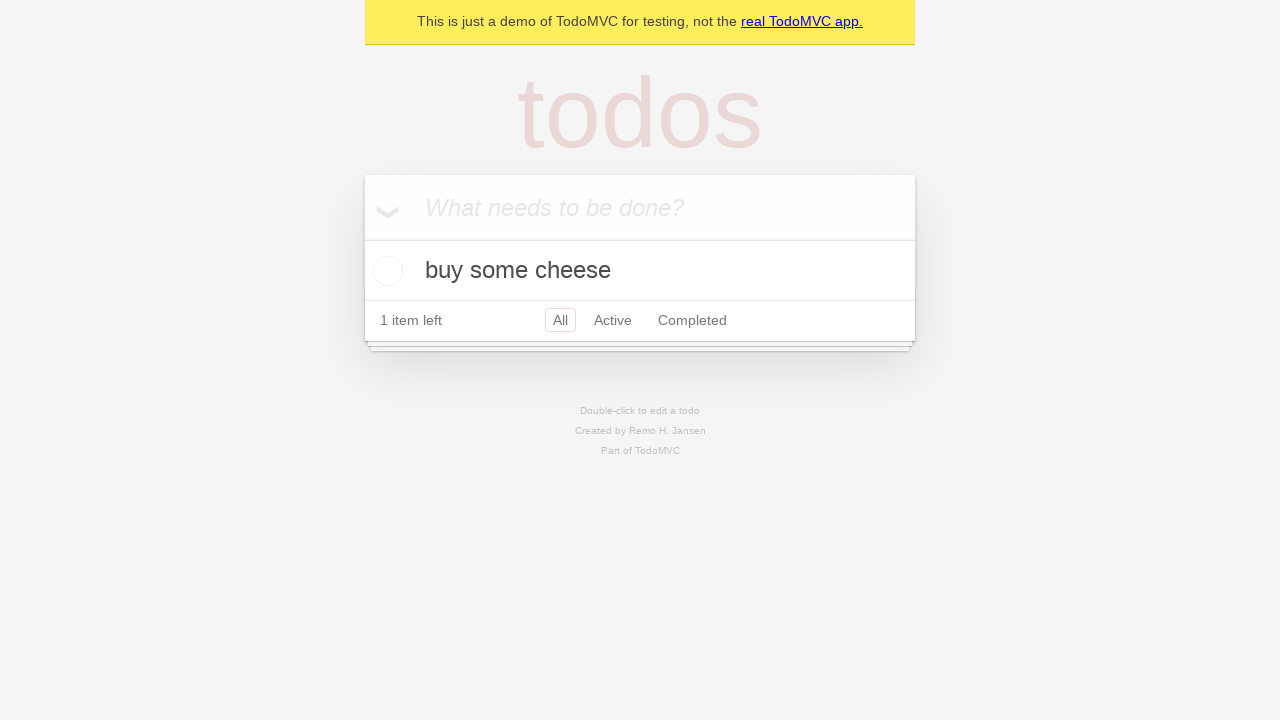

Filled todo input field with 'feed the cat' on internal:attr=[placeholder="What needs to be done?"i]
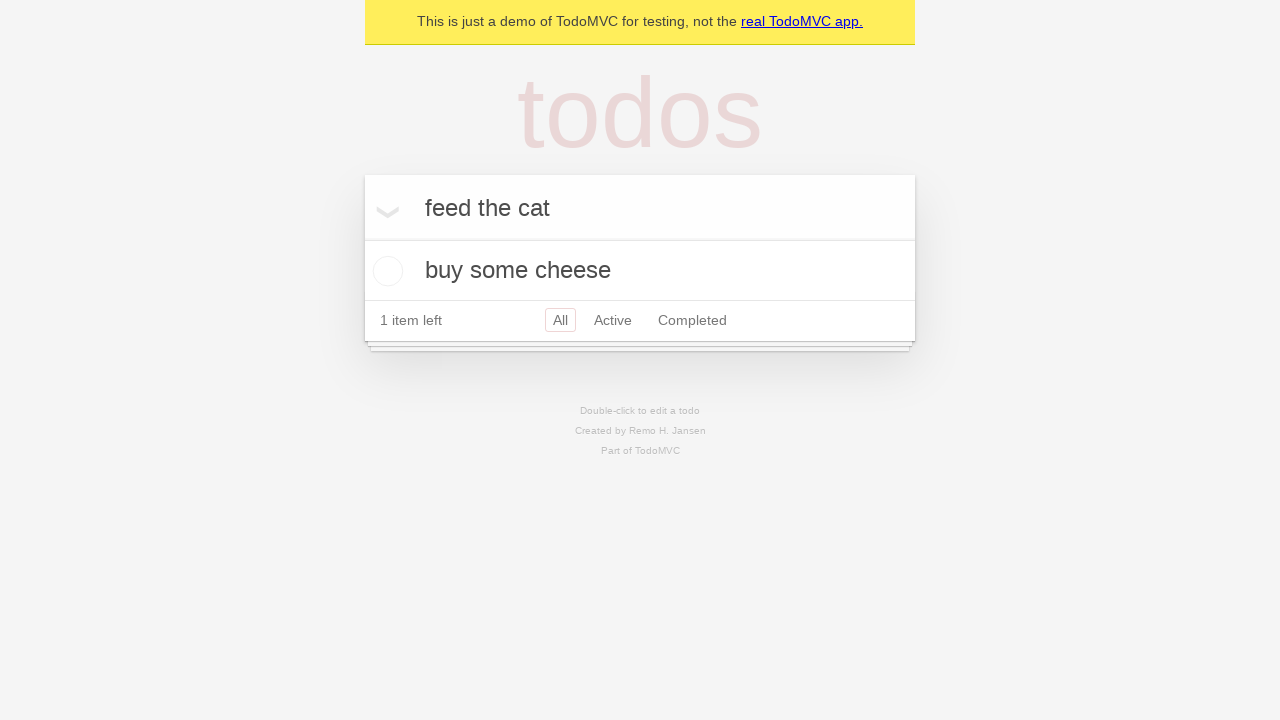

Pressed Enter to create todo 'feed the cat' on internal:attr=[placeholder="What needs to be done?"i]
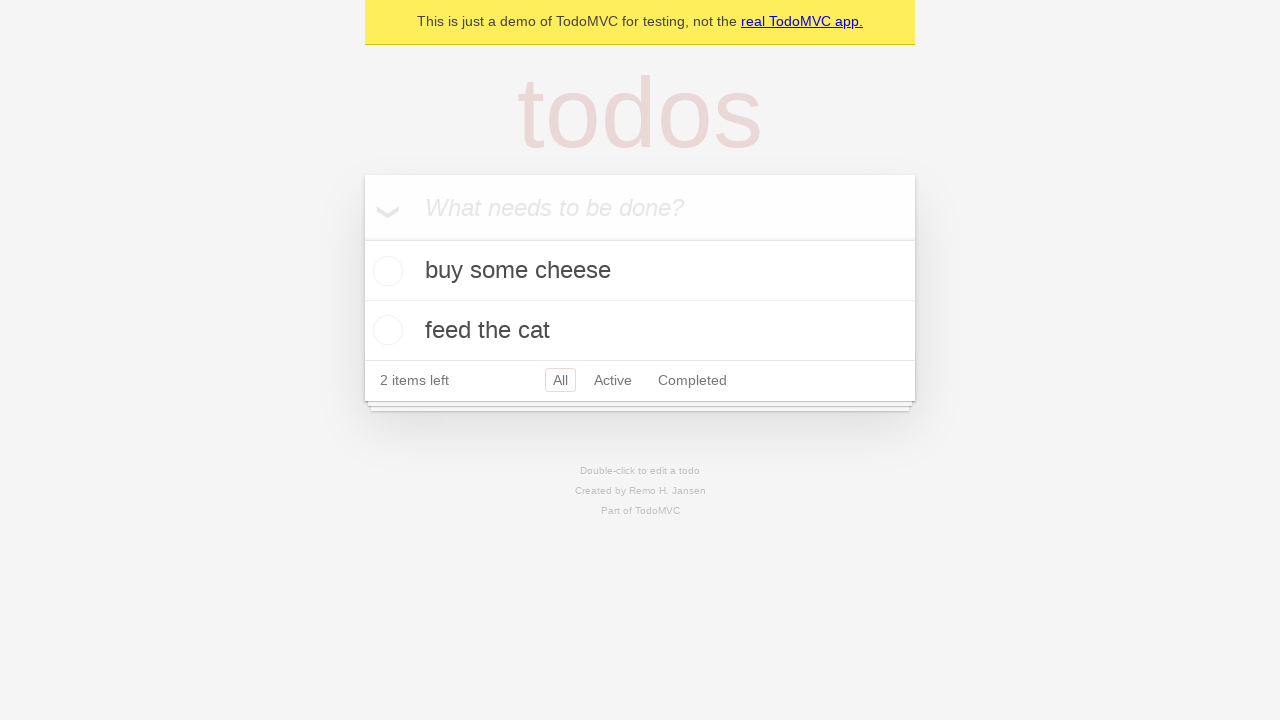

Filled todo input field with 'book a doctors appointment' on internal:attr=[placeholder="What needs to be done?"i]
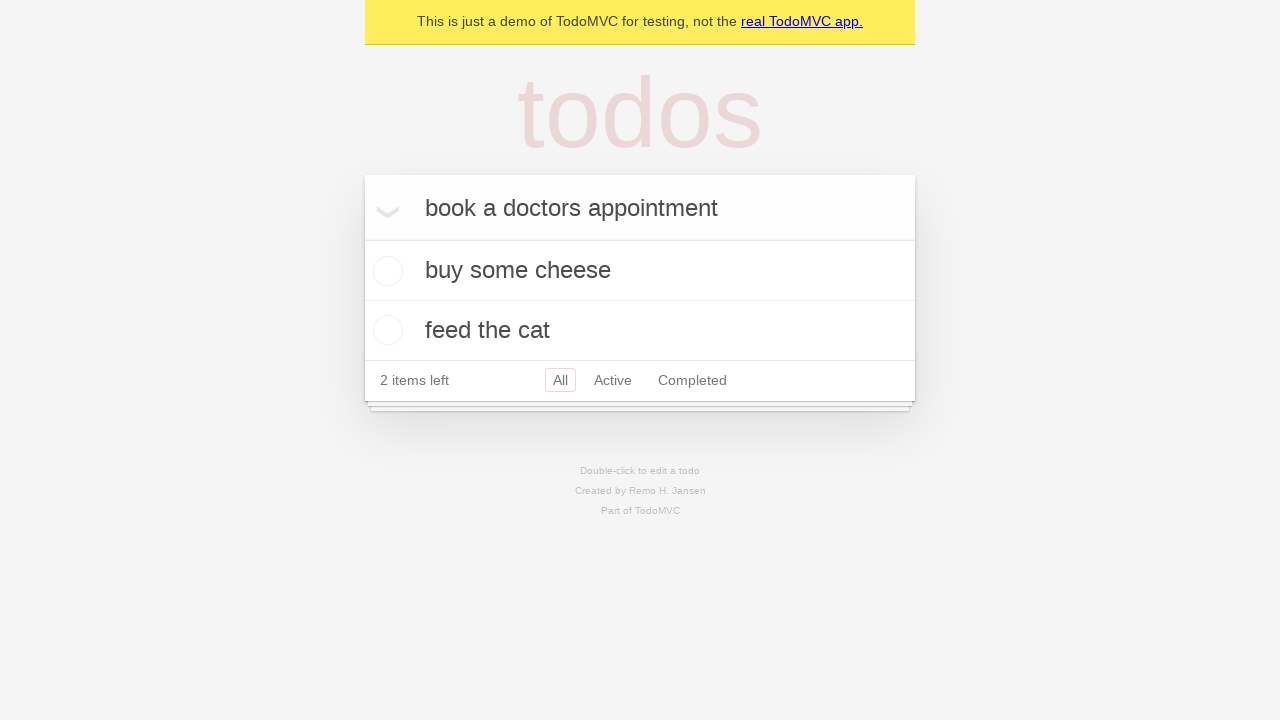

Pressed Enter to create todo 'book a doctors appointment' on internal:attr=[placeholder="What needs to be done?"i]
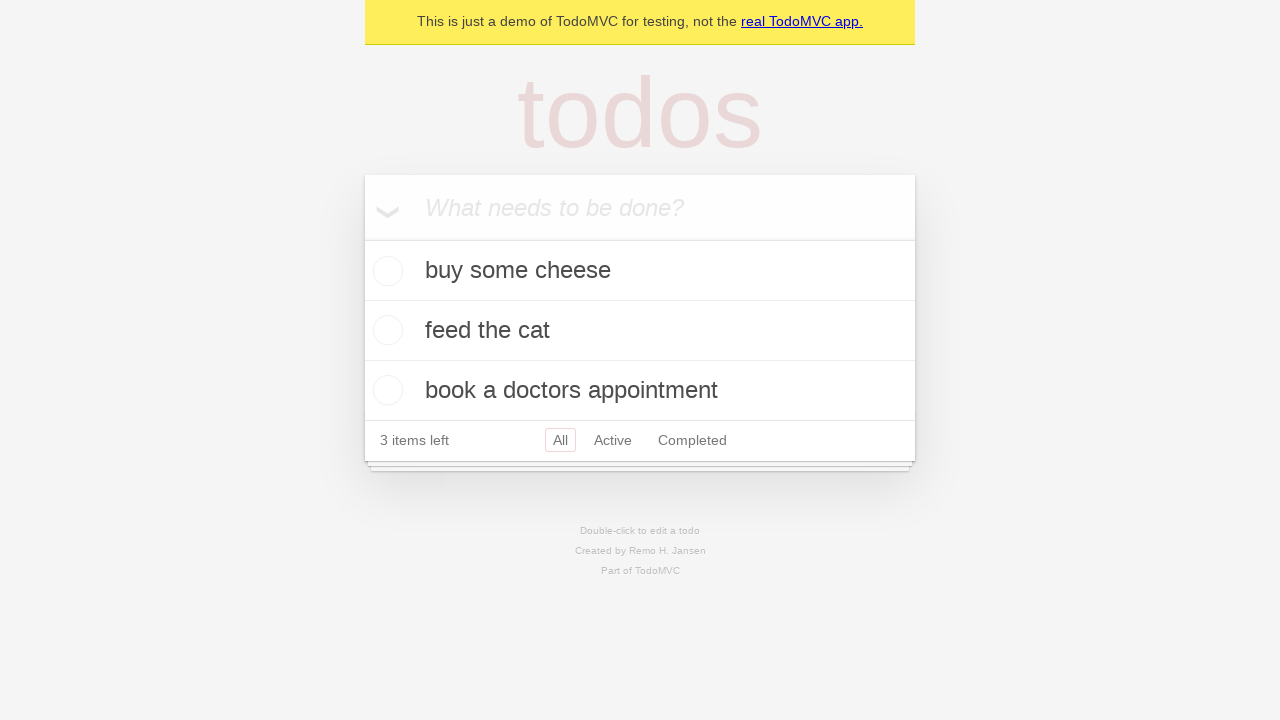

Waited for all 3 todo items to be created
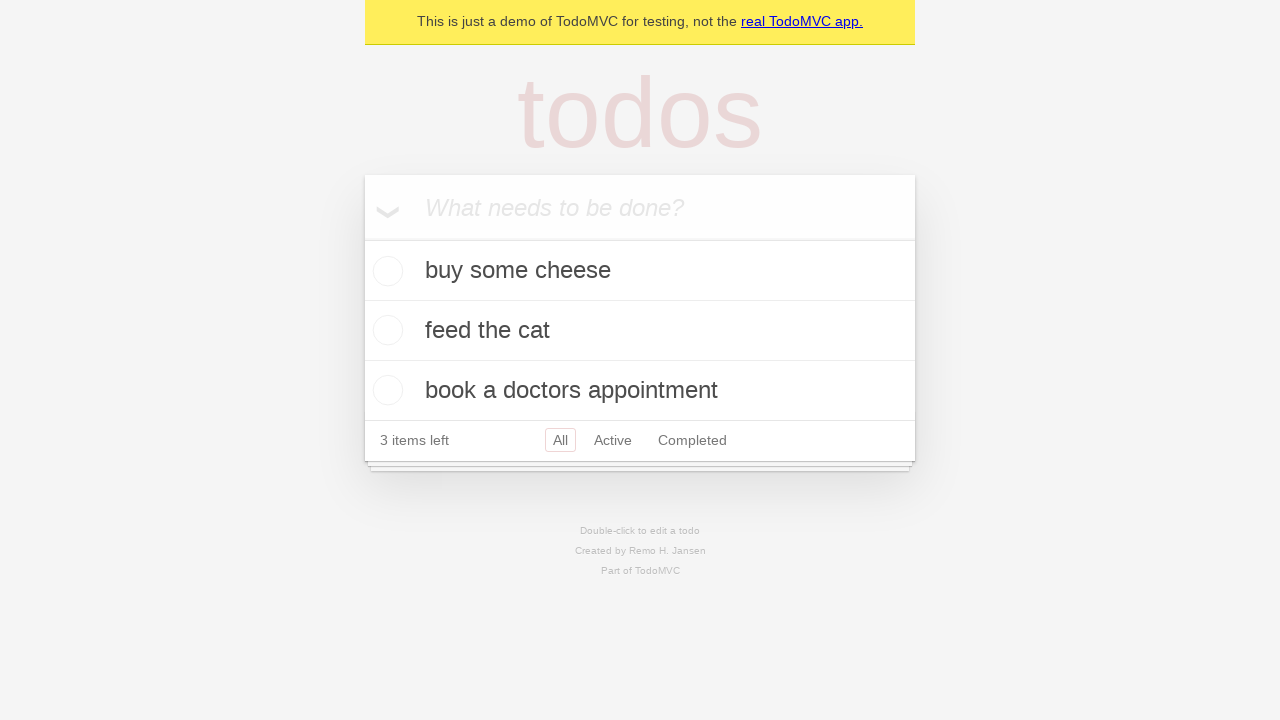

Clicked Active filter link at (613, 440) on internal:role=link[name="Active"i]
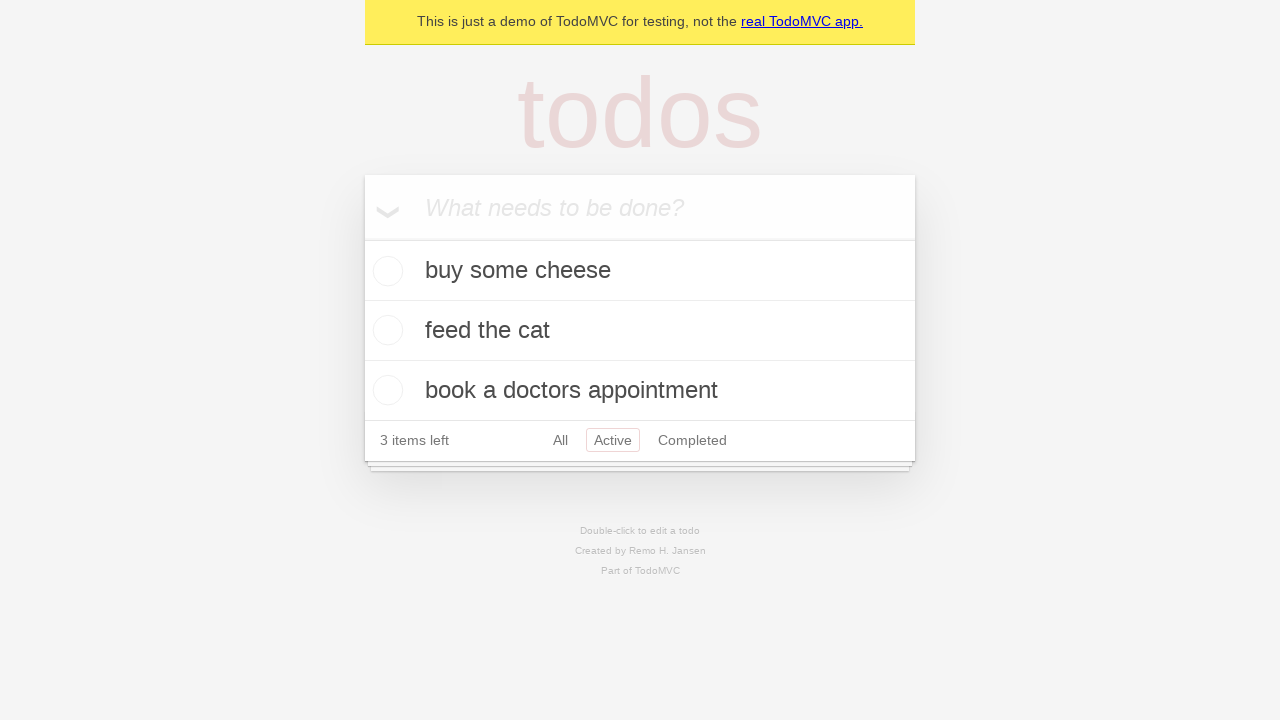

Clicked Completed filter link and verified it is highlighted with selected class at (692, 440) on internal:role=link[name="Completed"i]
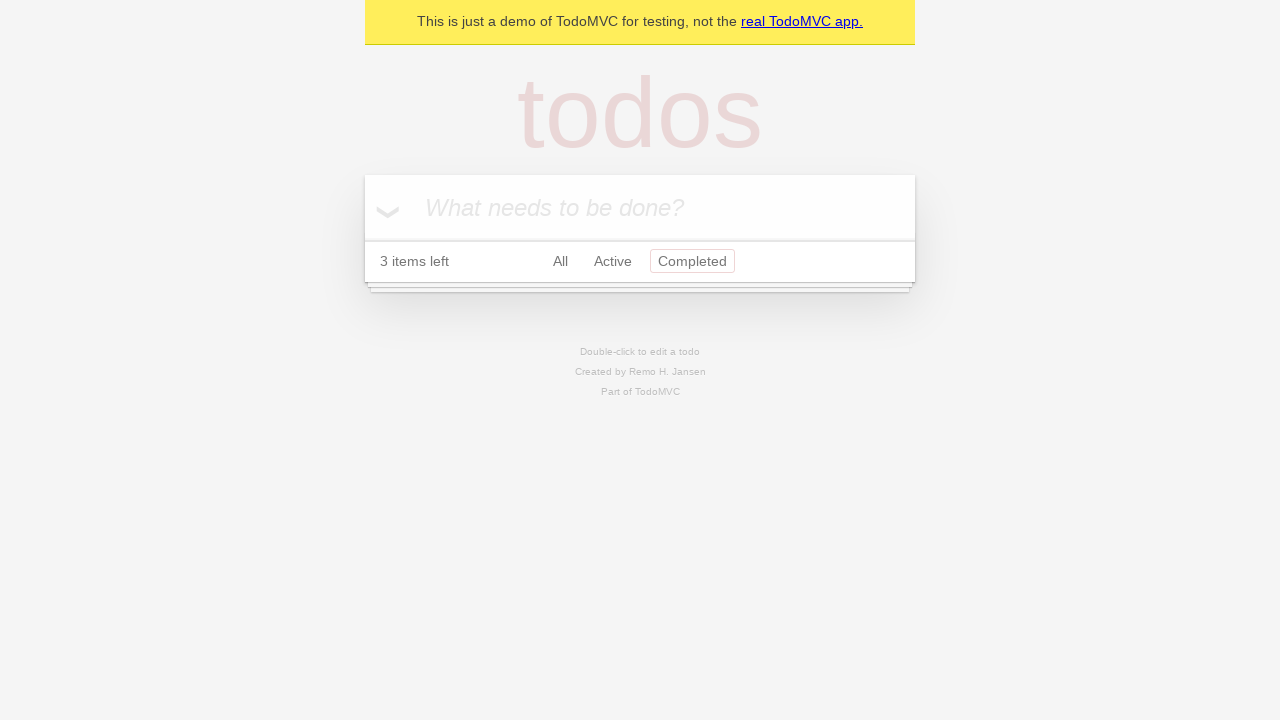

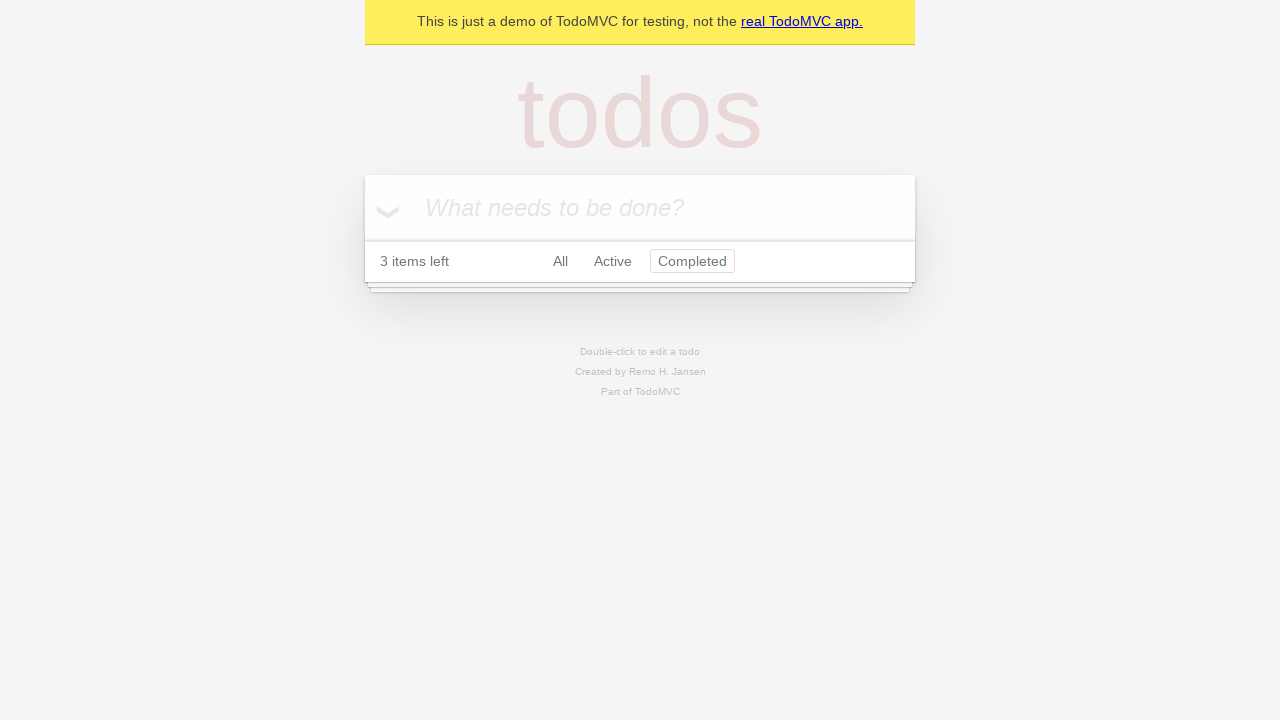